Navigates to nested frames page, switches to the child iframe within the parent frame, and verifies the "Child Iframe" text.

Starting URL: https://demoqa.com/nestedframes

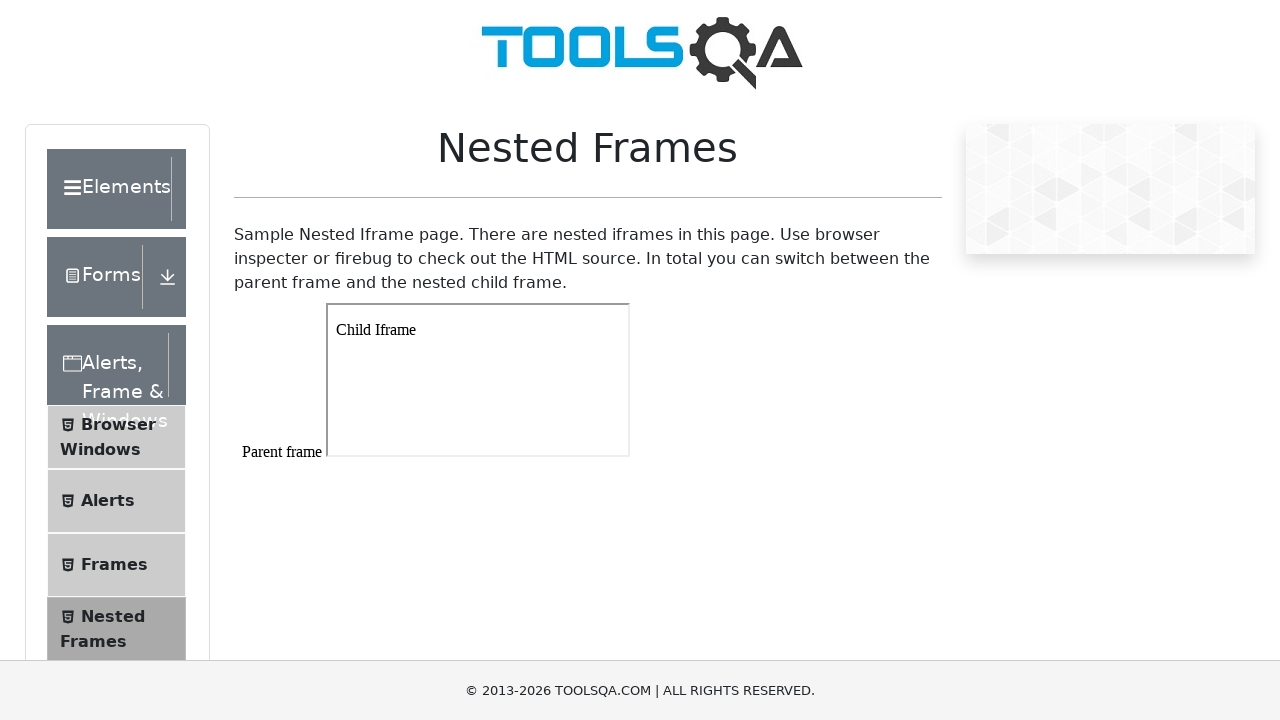

Navigated to nested frames page
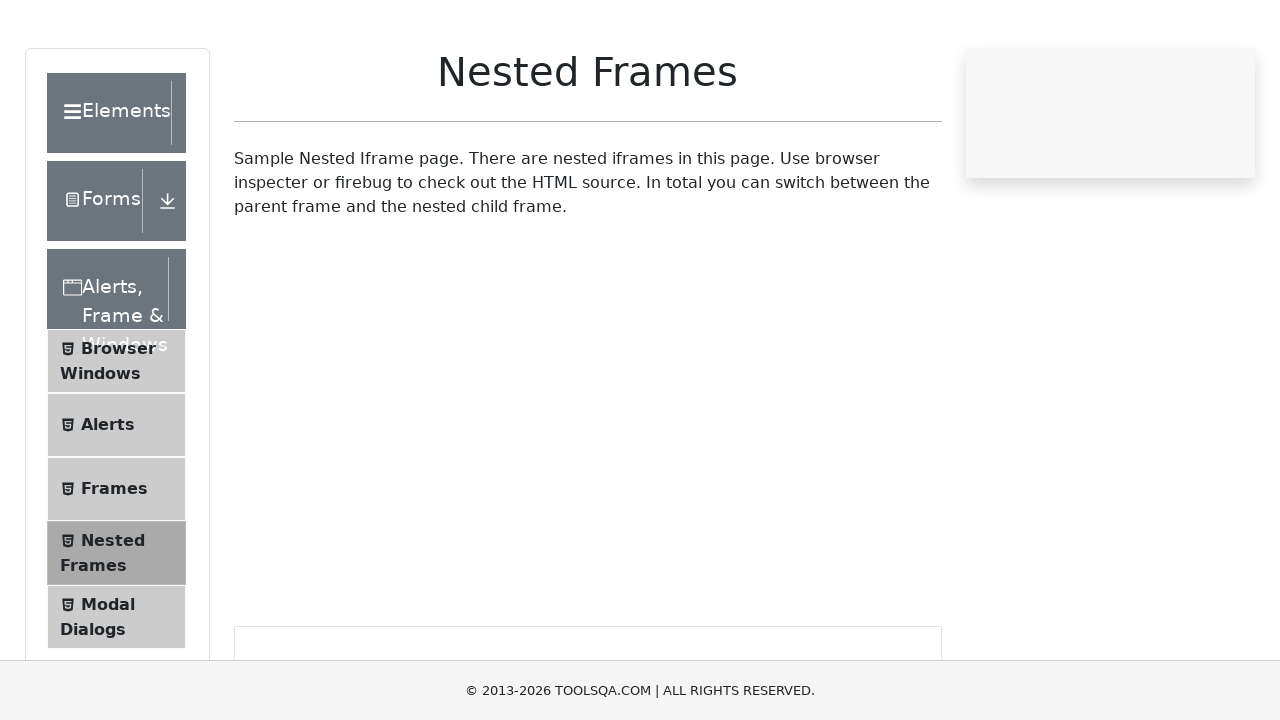

Located parent frame with id 'frame1'
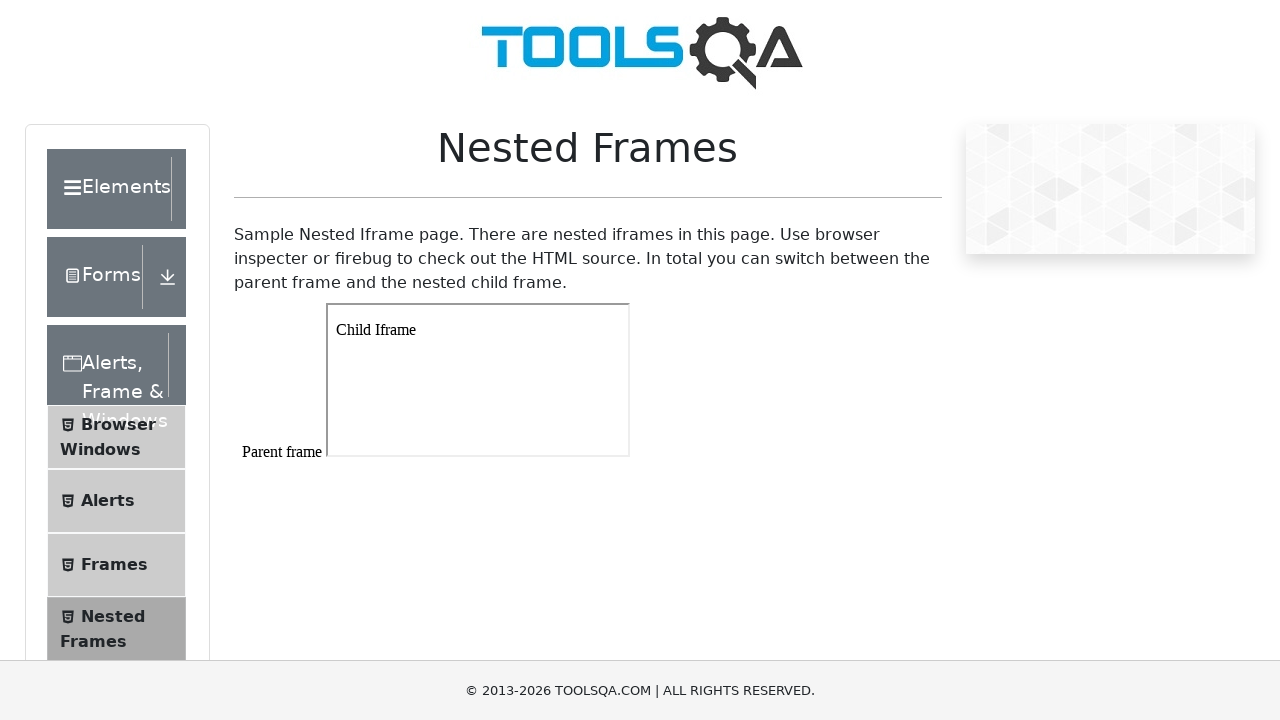

Located child iframe within parent frame
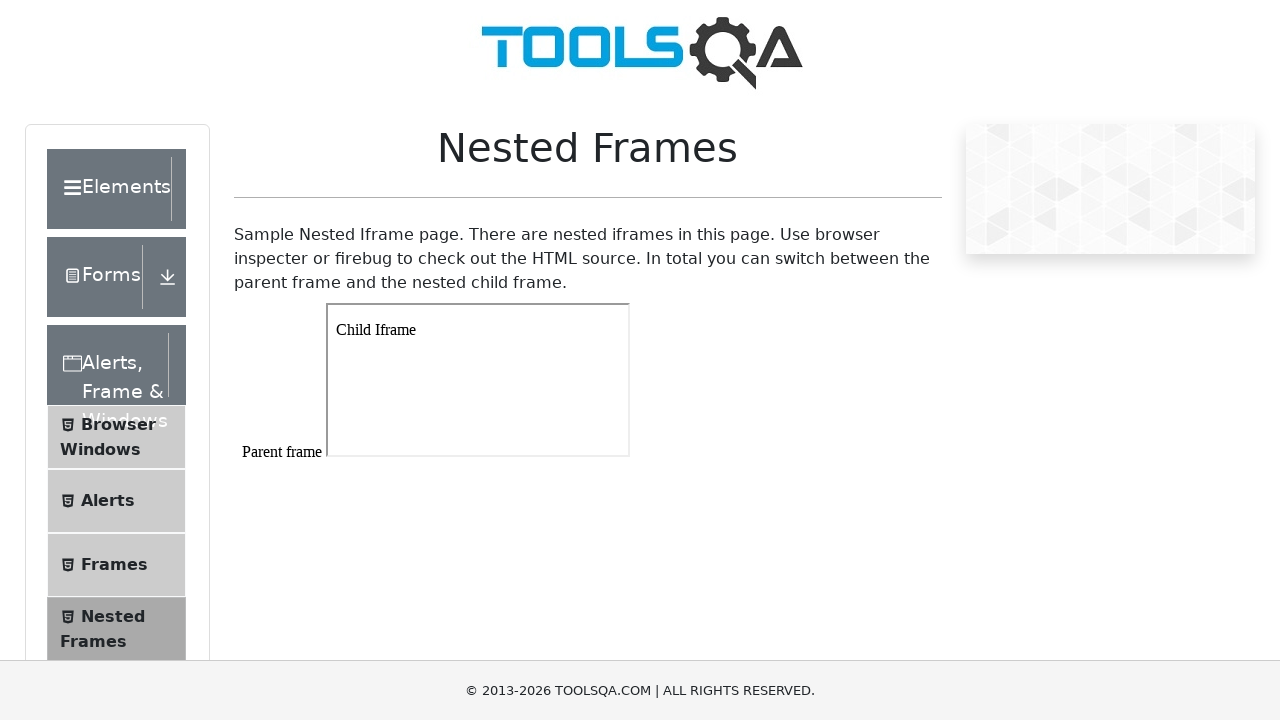

Located paragraph element in child frame
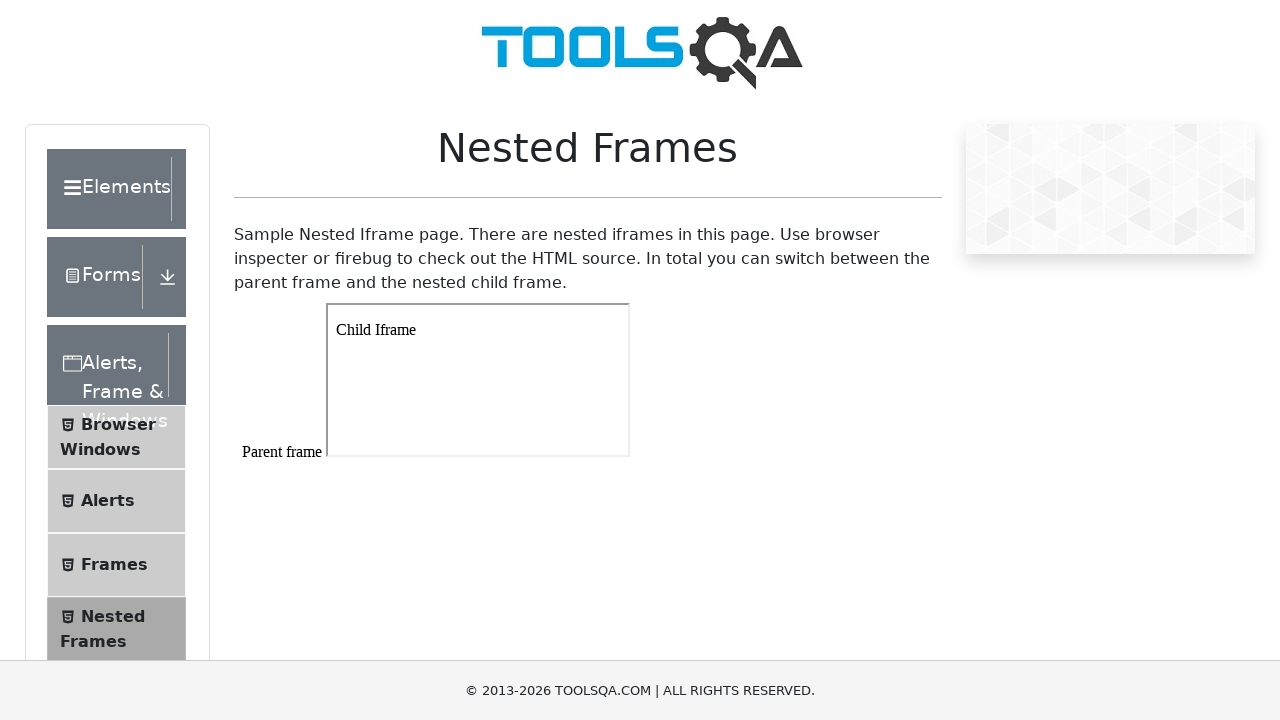

Waited for child iframe paragraph element to be visible
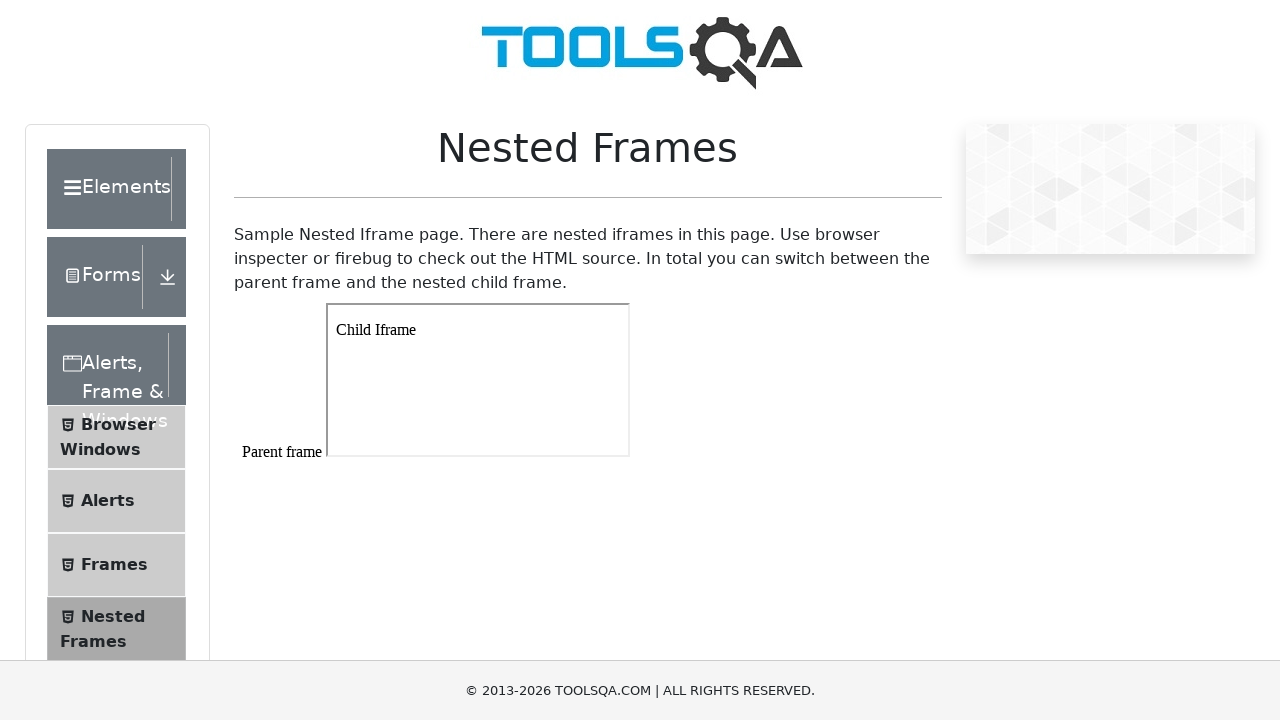

Verified 'Child Iframe' text is present in child frame
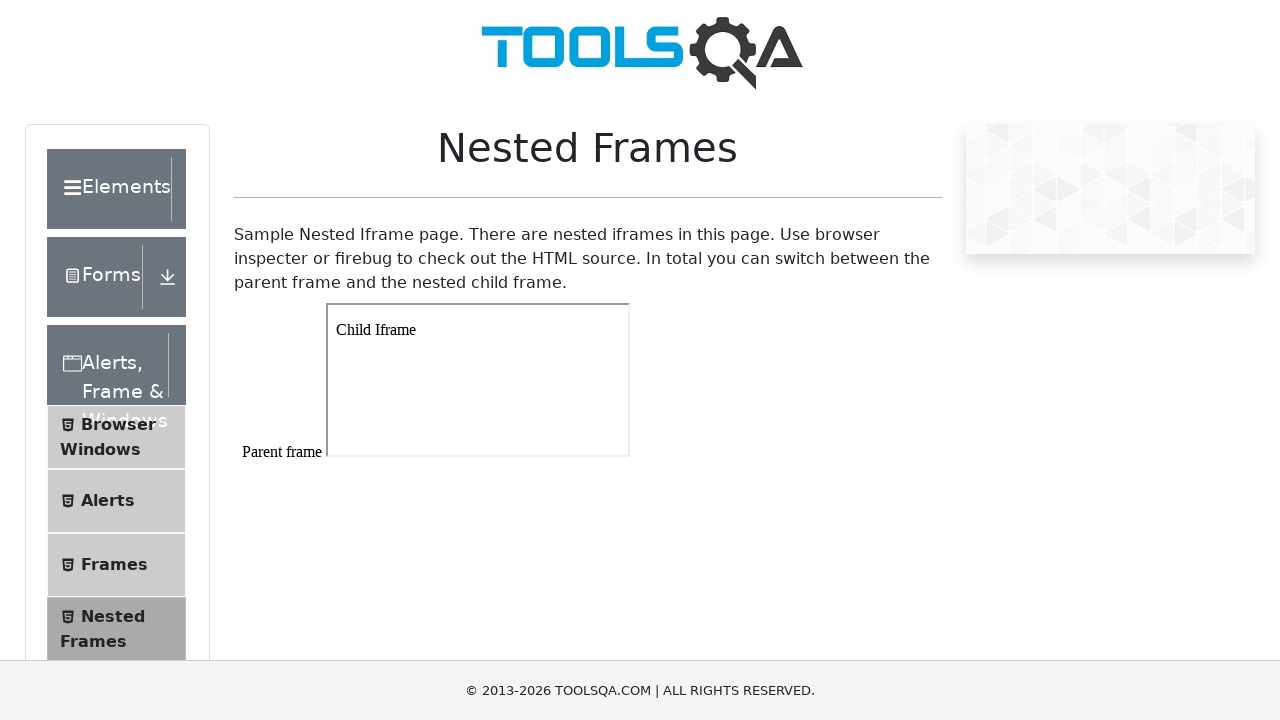

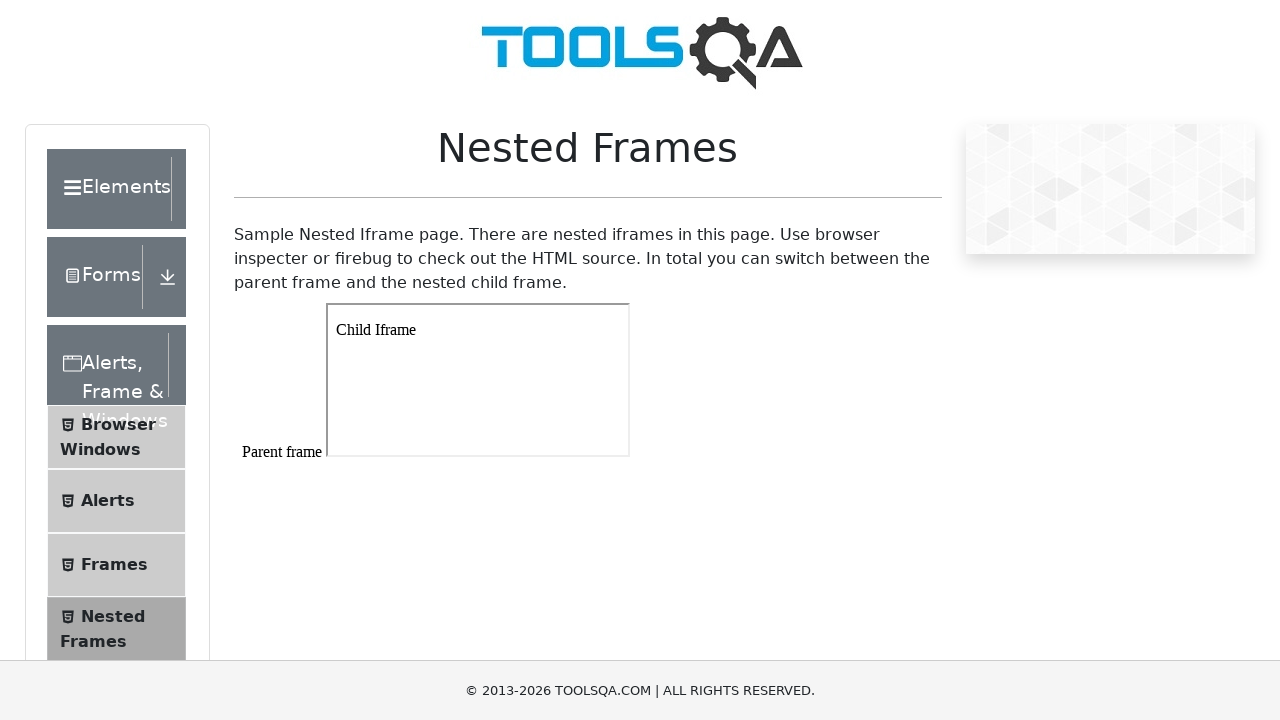